Verifies that an entry ad modal appears on first page load, then closes it by clicking the modal footer

Starting URL: https://the-internet.herokuapp.com/entry_ad

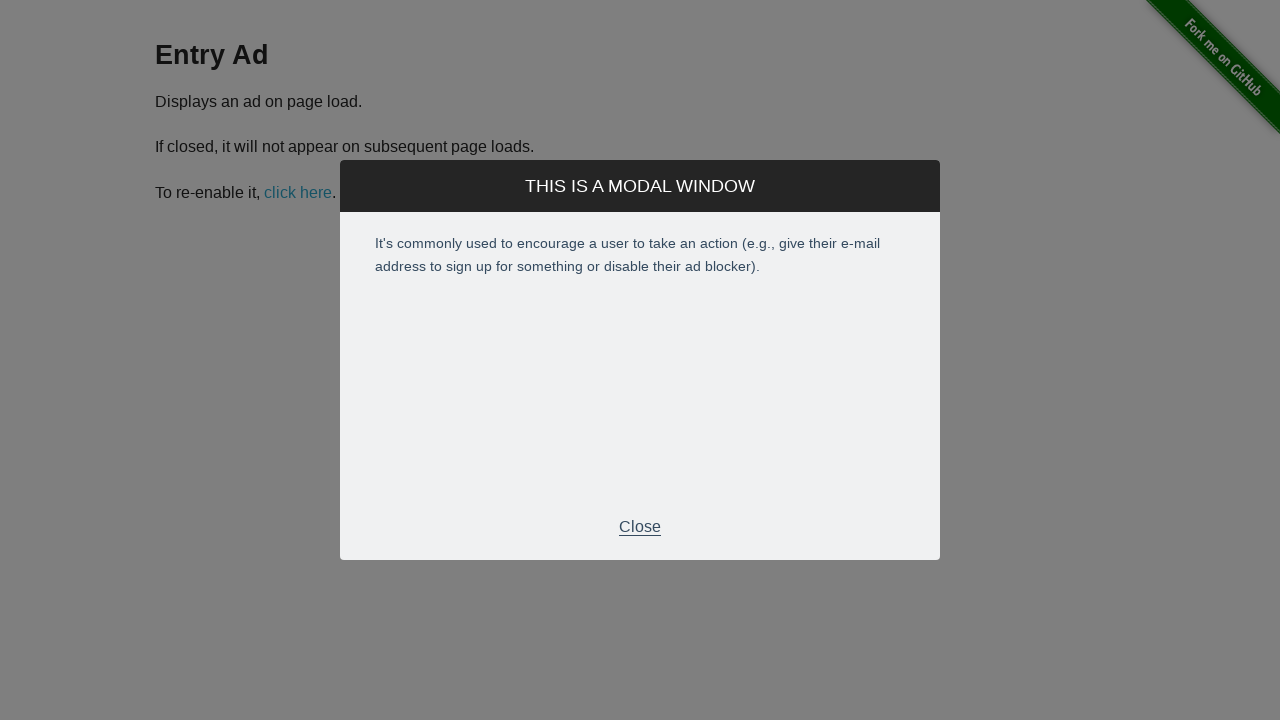

Navigated to entry ad page
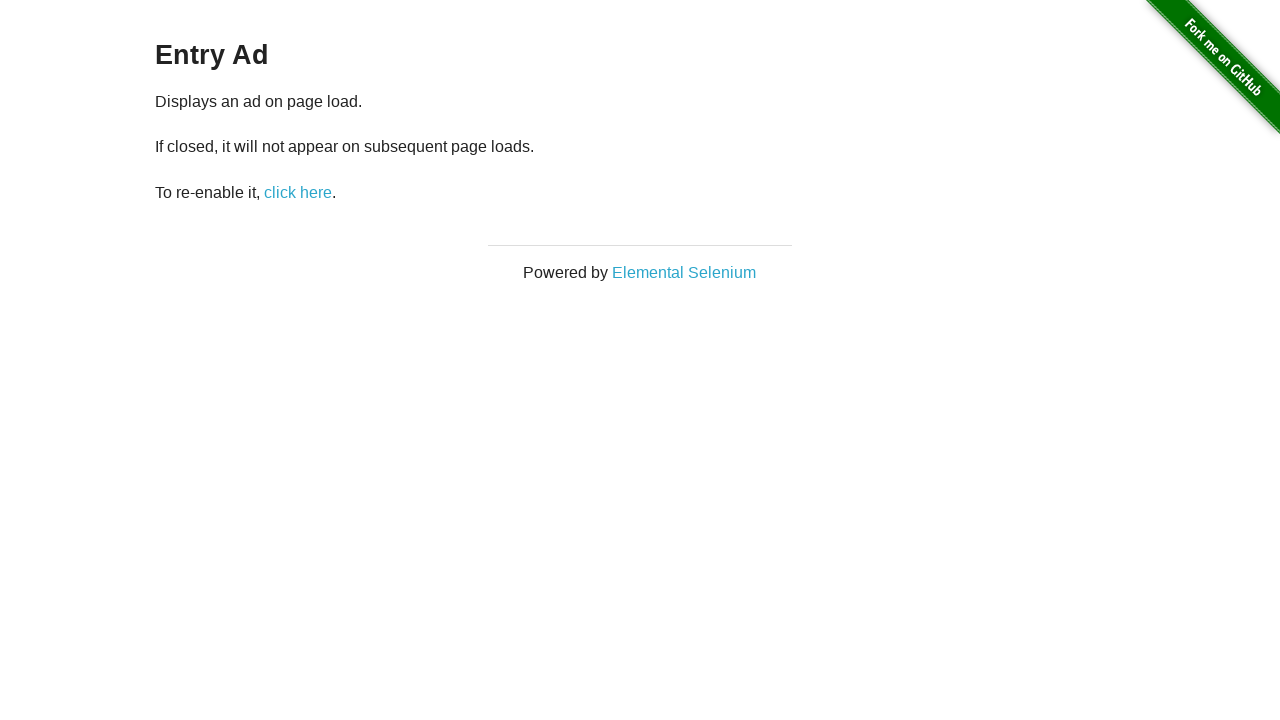

Entry ad modal appeared and modal footer became visible
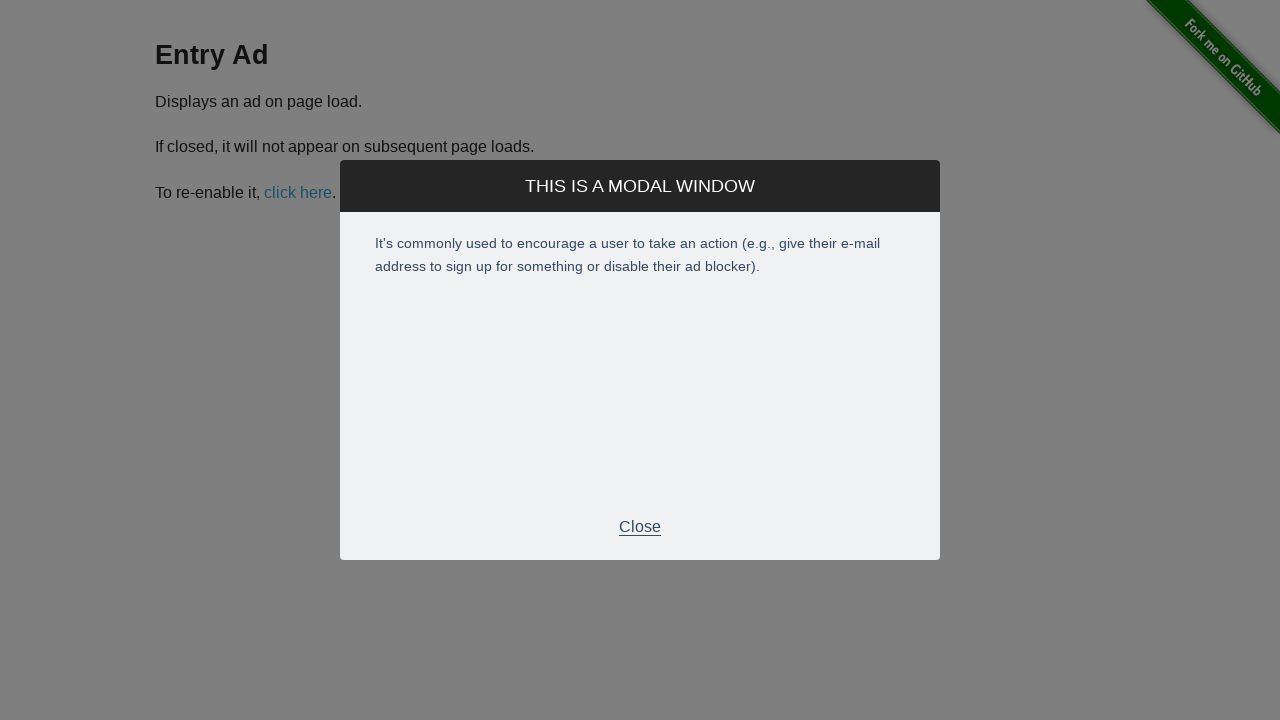

Clicked modal footer to close the entry ad at (640, 527) on .modal-footer
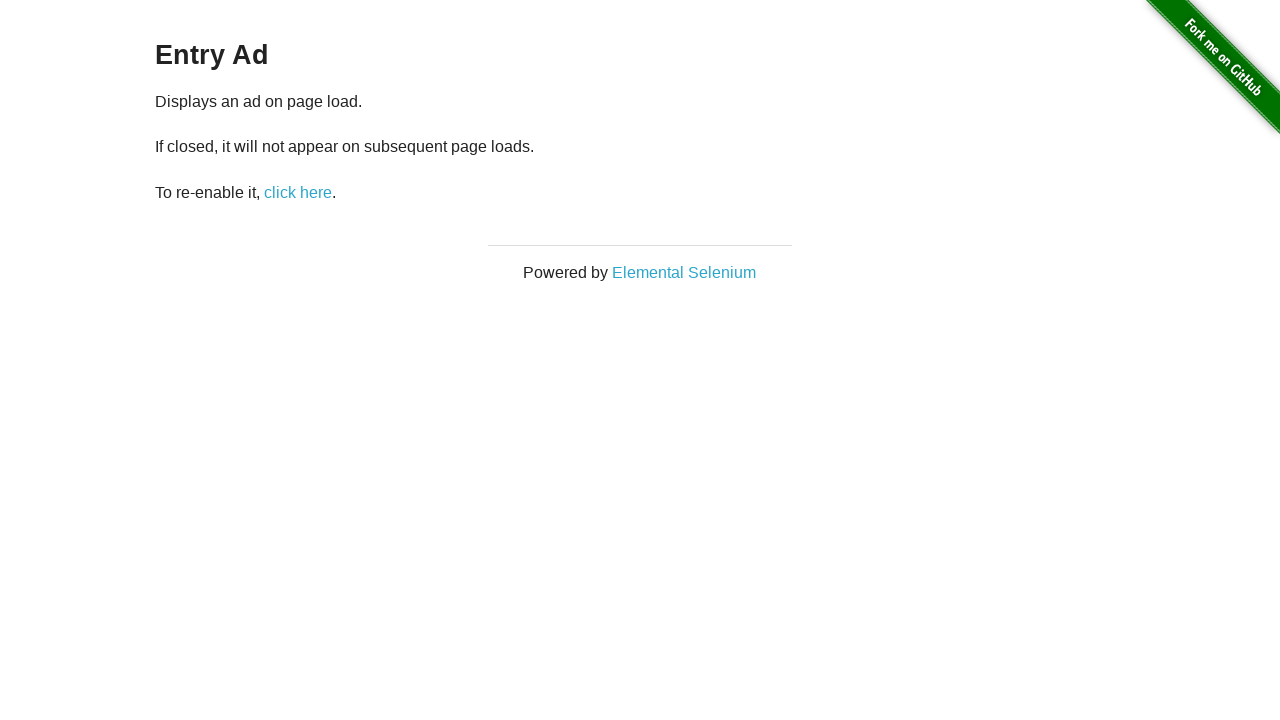

Entry ad modal closed successfully
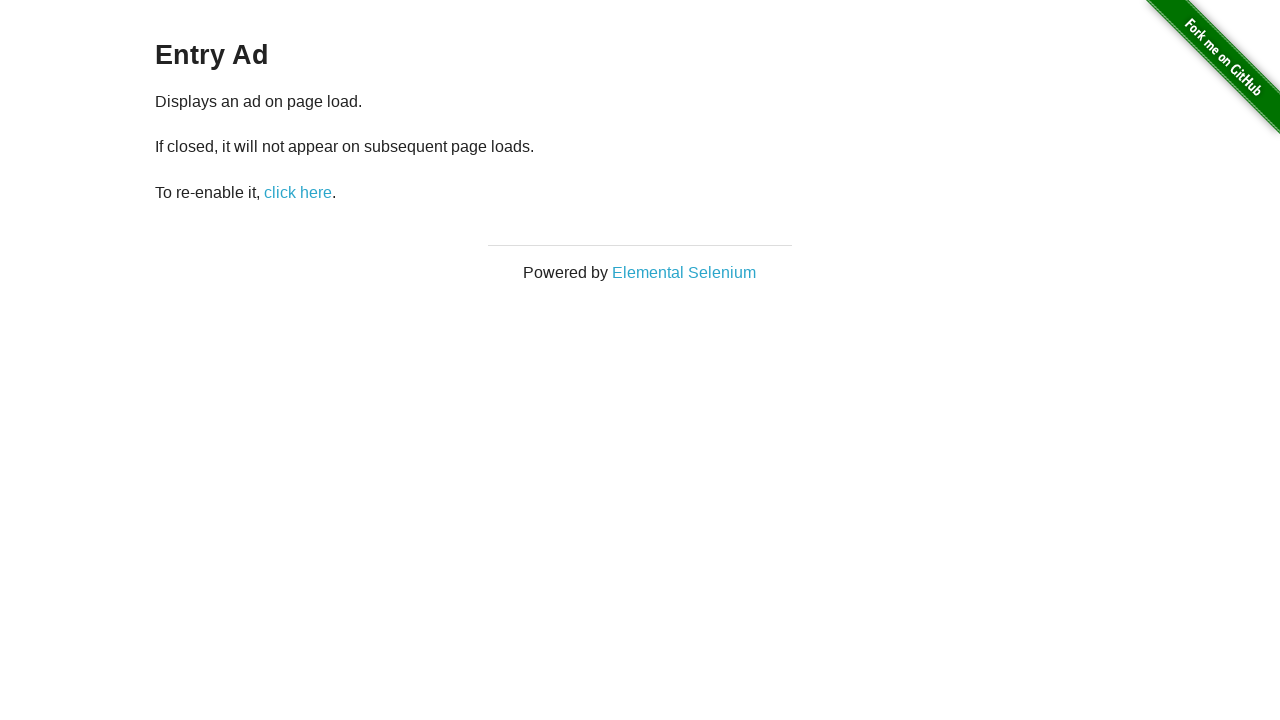

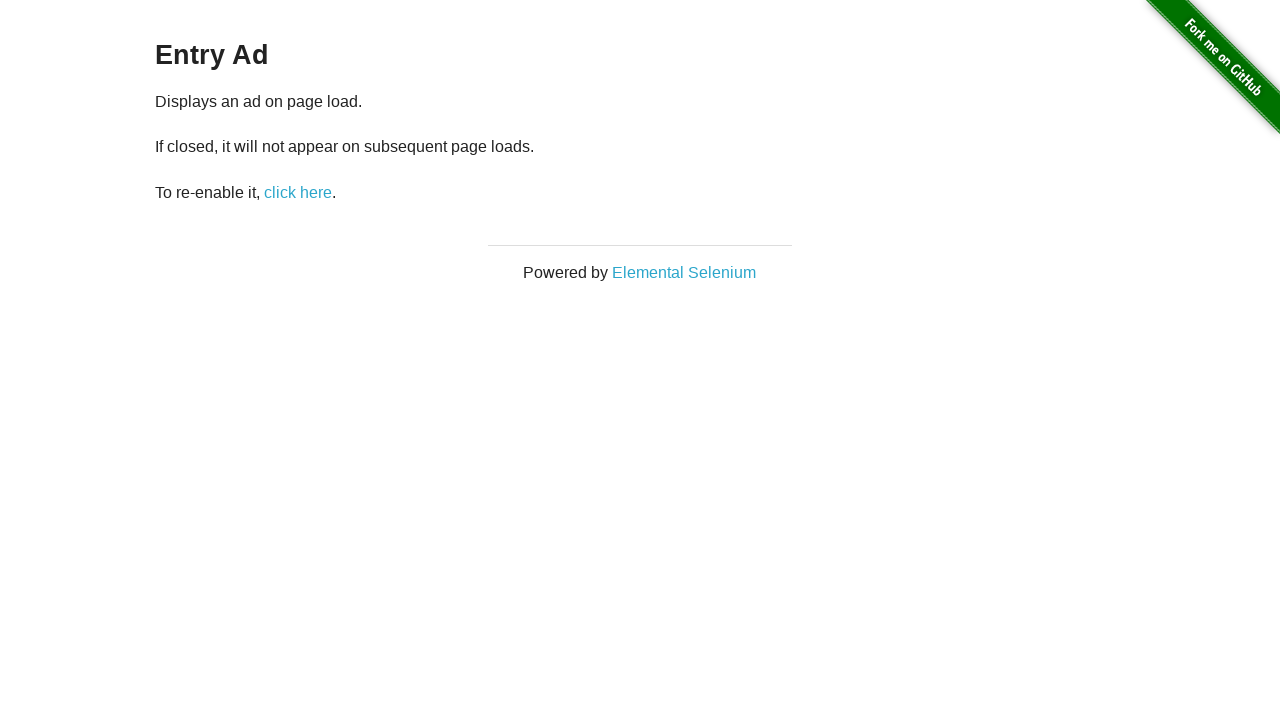